Tests an e-commerce site by adding multiple products to cart, proceeding to checkout, and applying a promo code

Starting URL: https://rahulshettyacademy.com/seleniumPractise/#/

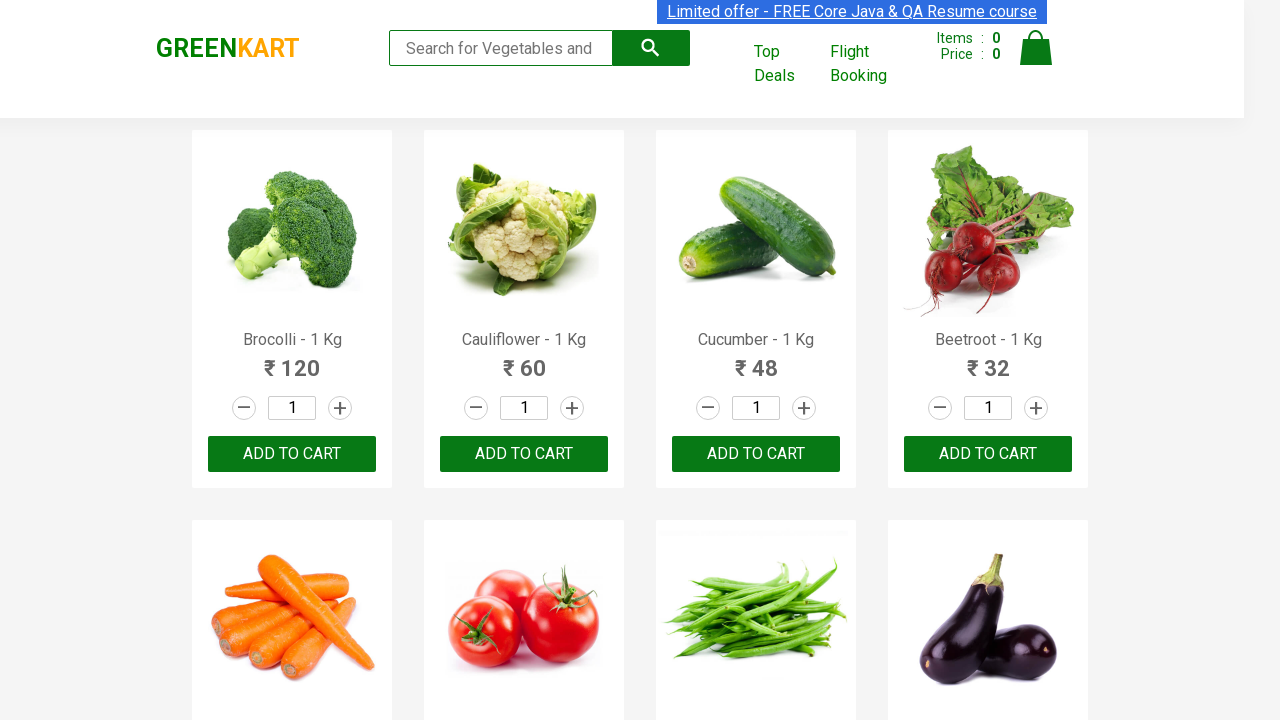

Retrieved all product name elements from the page
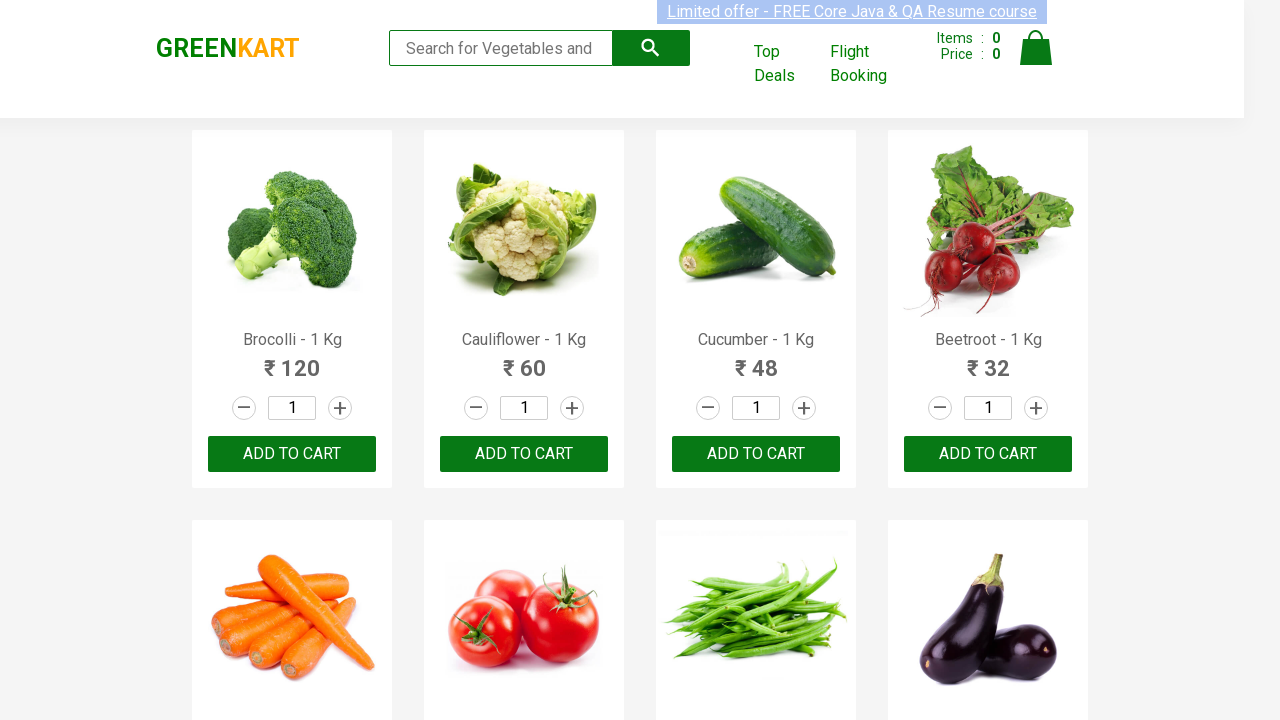

Retrieved text content from product element 0
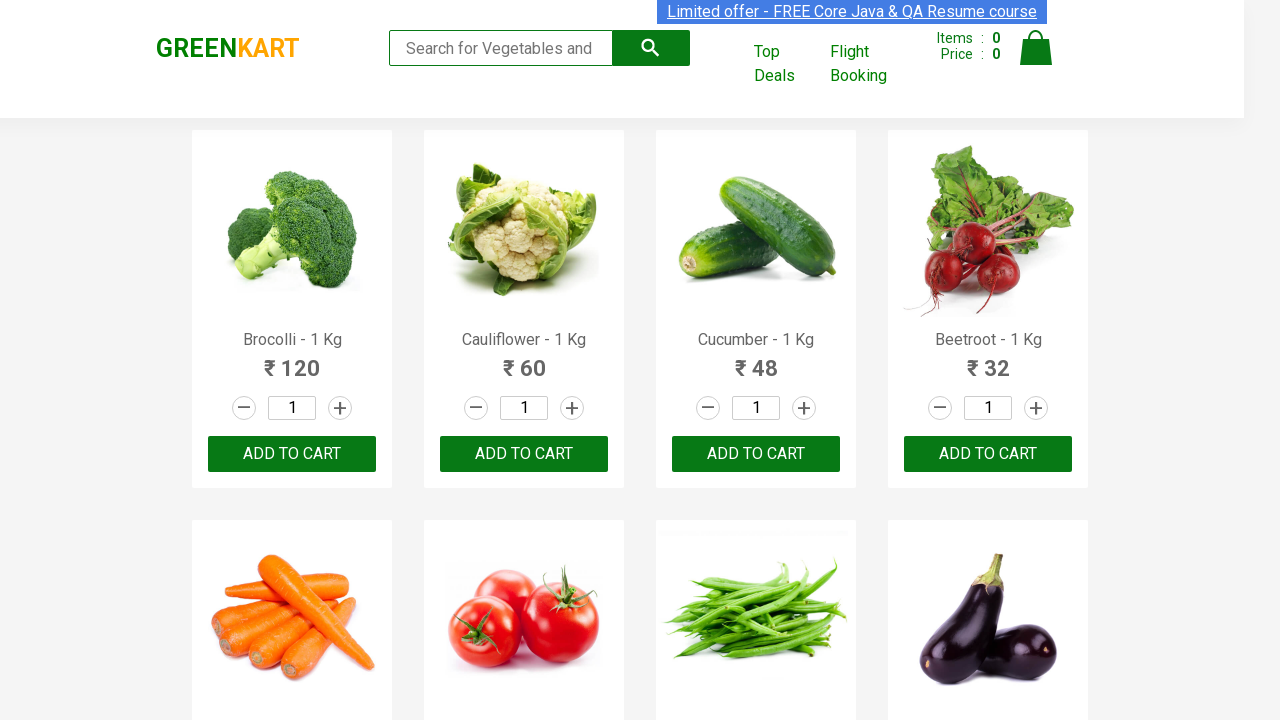

Added 'Brocolli' to cart at (292, 454) on div.product-action >> nth=0
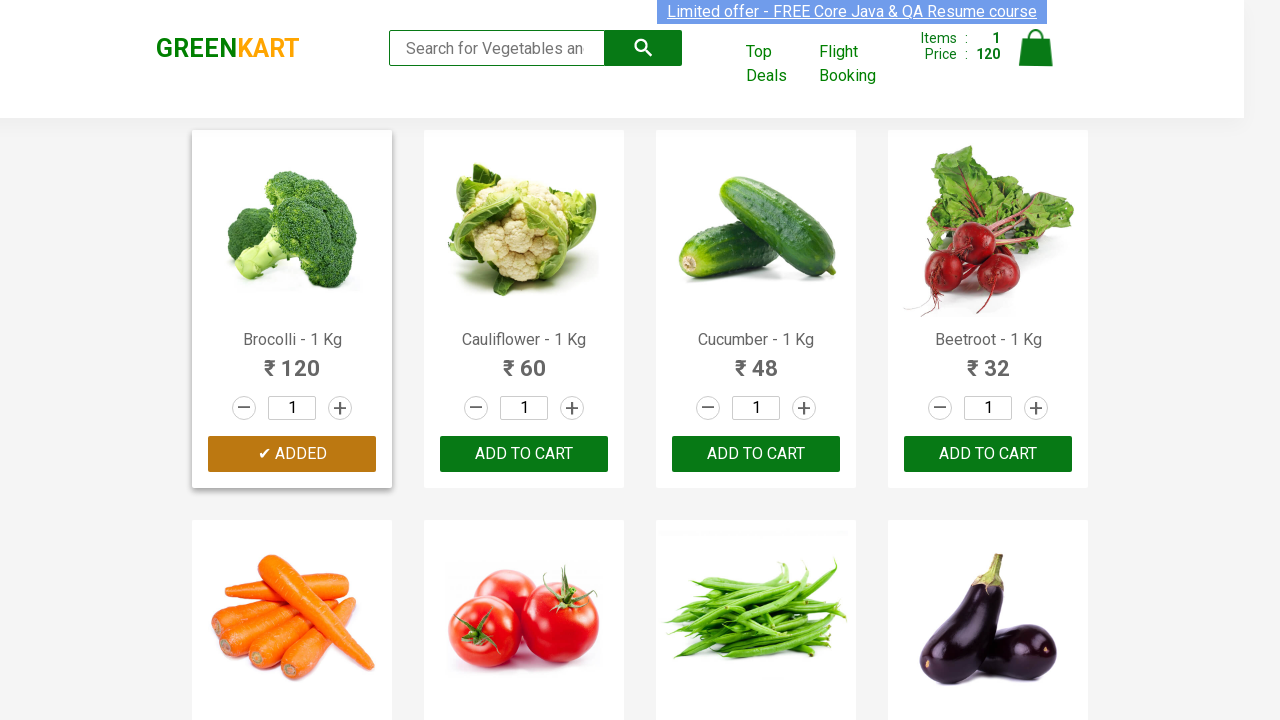

Retrieved text content from product element 1
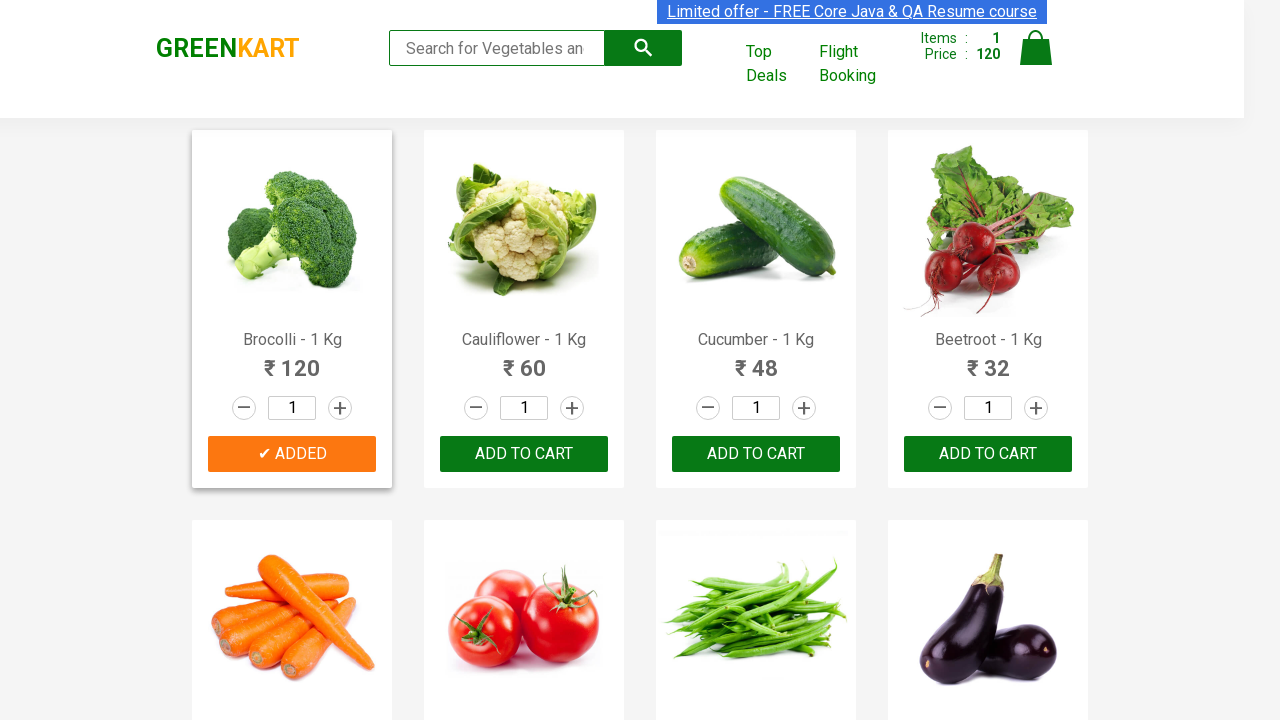

Retrieved text content from product element 2
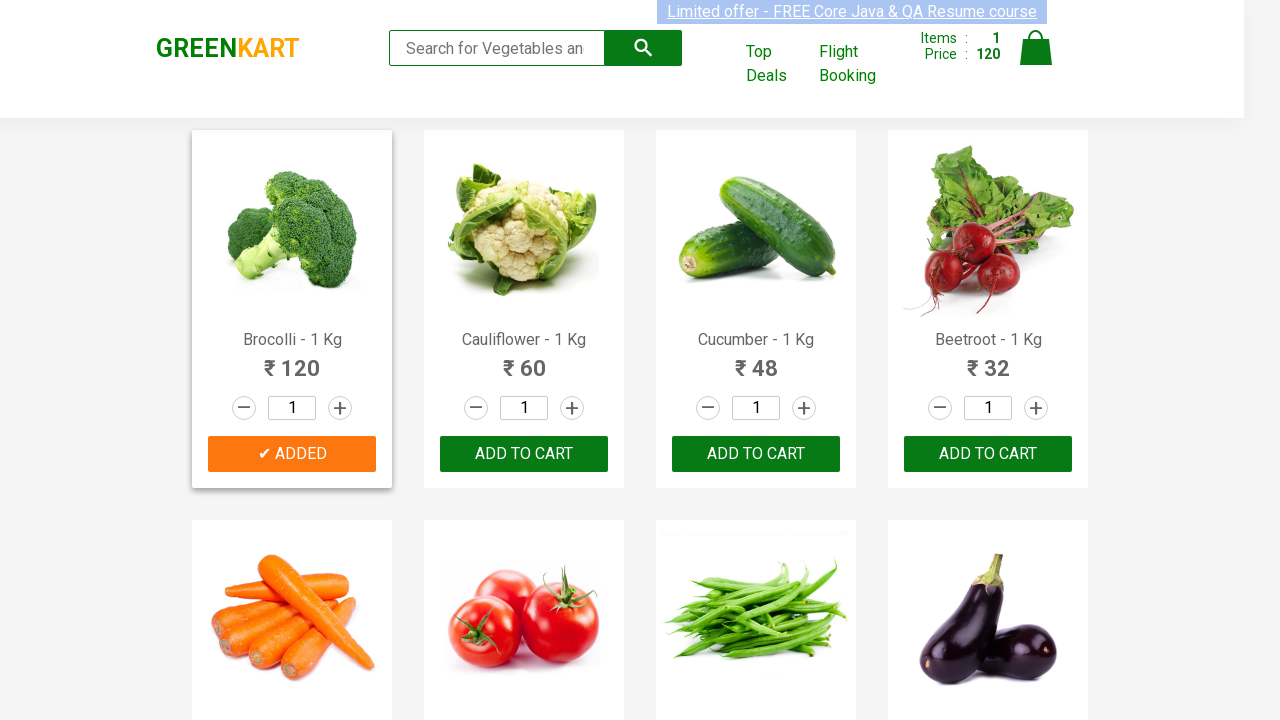

Added 'Cucumber' to cart at (756, 454) on div.product-action >> nth=2
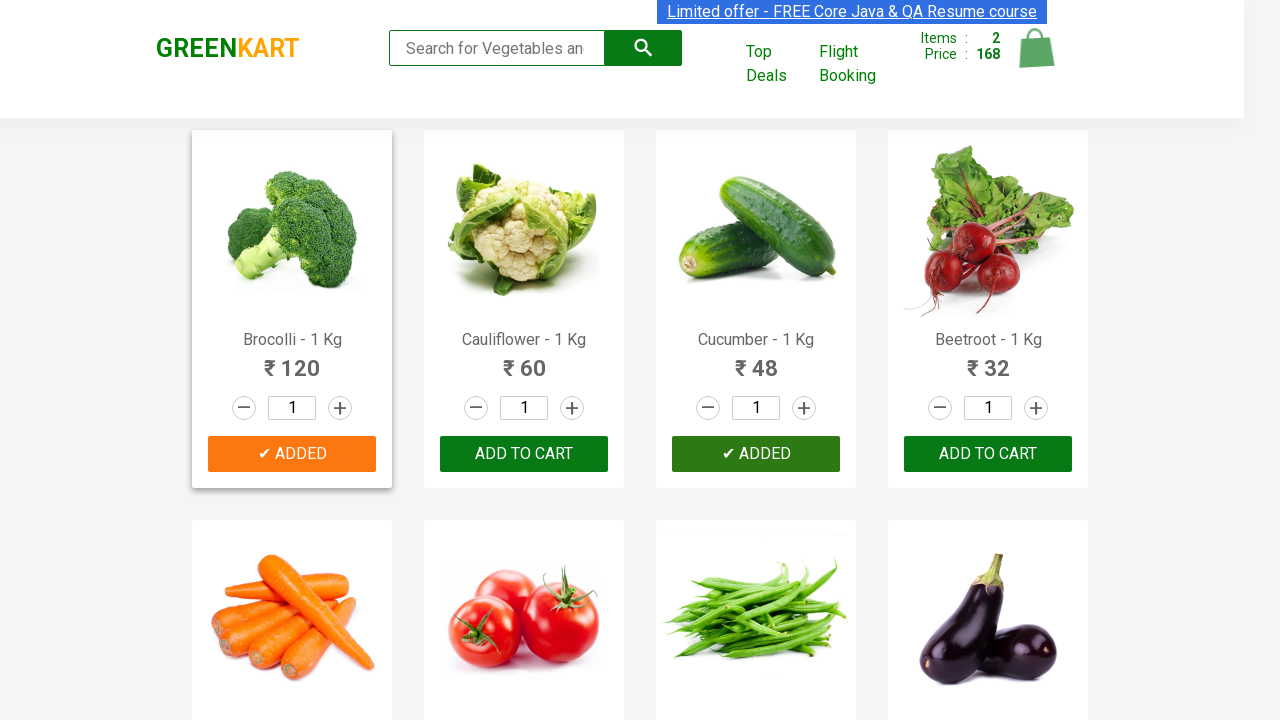

Retrieved text content from product element 3
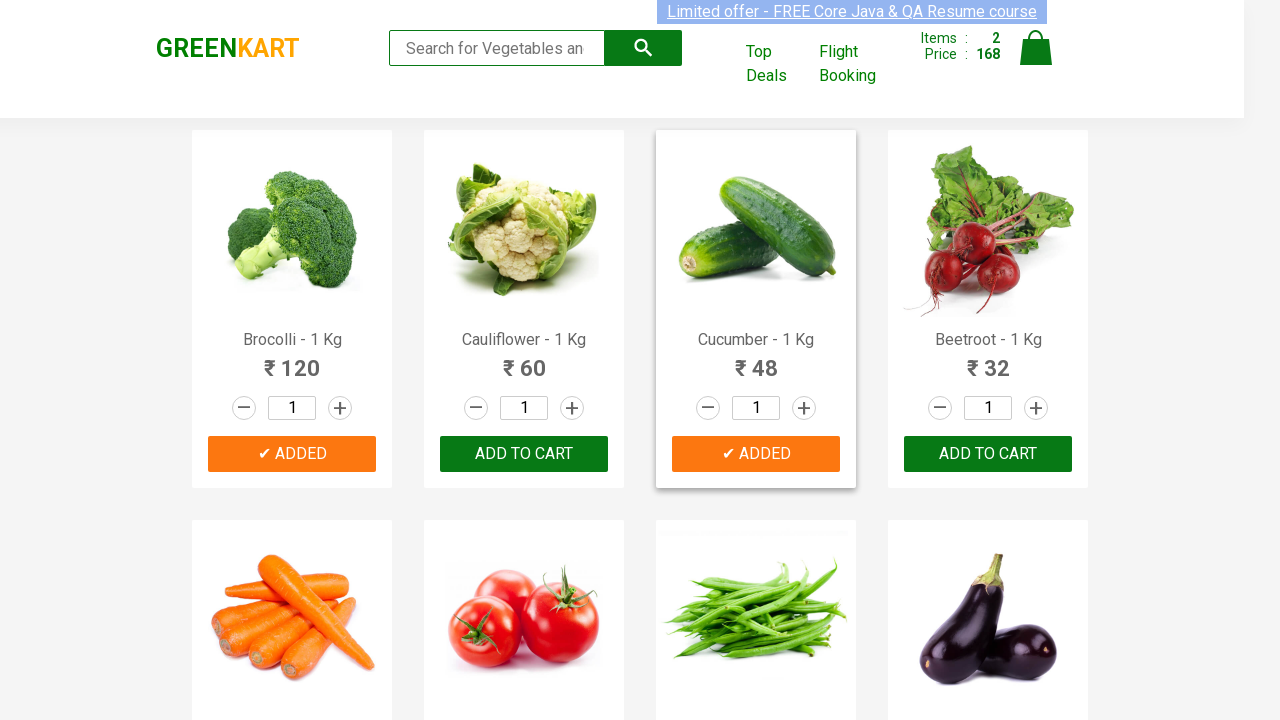

Added 'Beetroot' to cart at (988, 454) on div.product-action >> nth=3
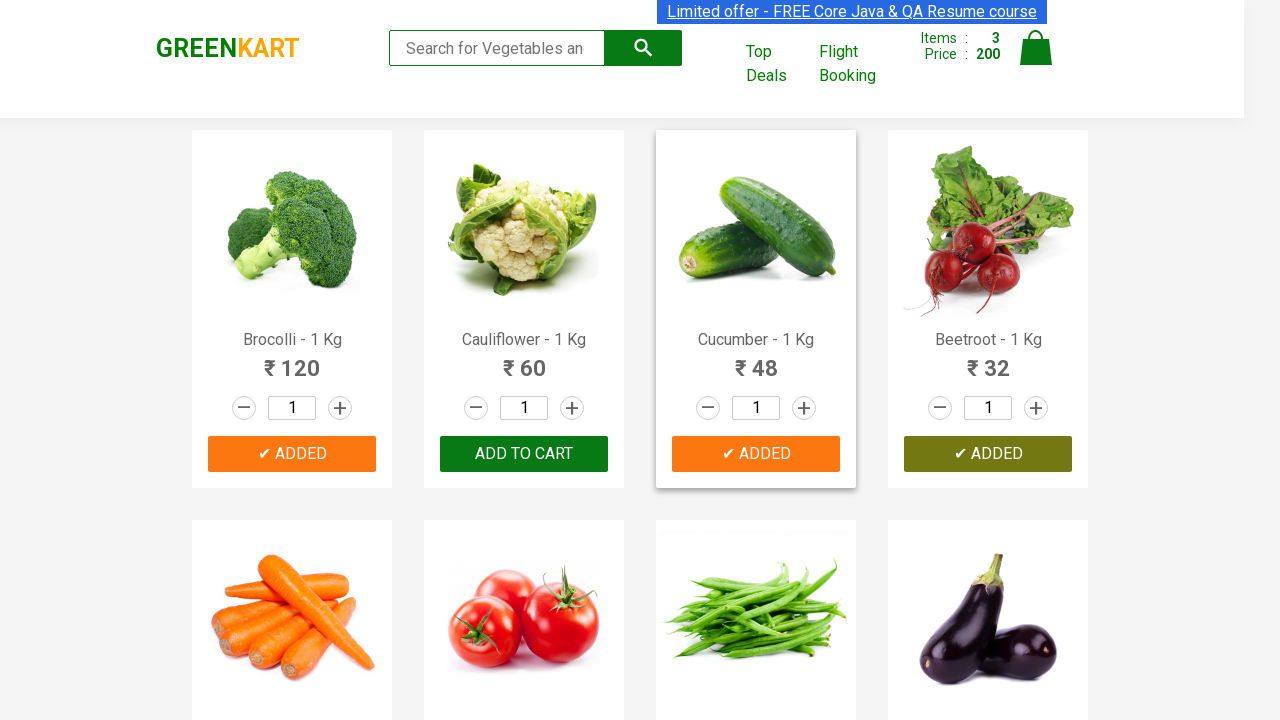

Clicked cart icon to view shopping cart at (1036, 48) on img[alt='Cart']
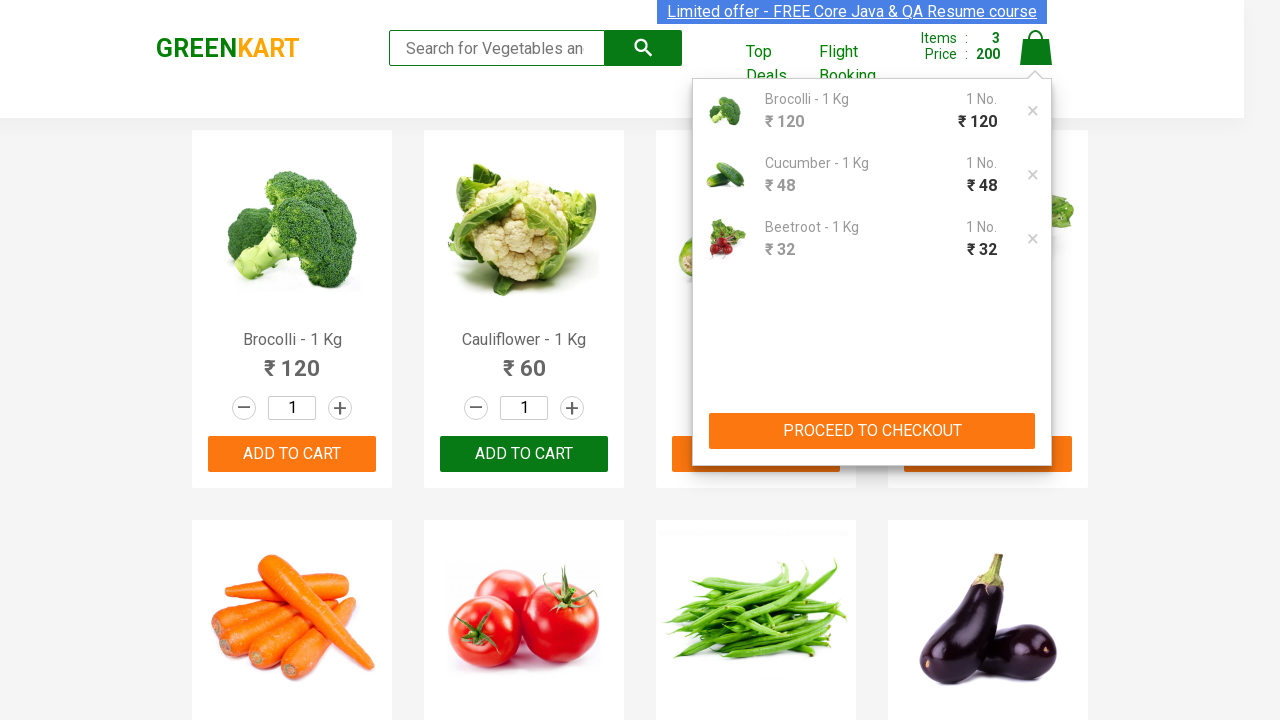

Clicked 'PROCEED TO CHECKOUT' button at (872, 431) on button:has-text('PROCEED TO CHECKOUT')
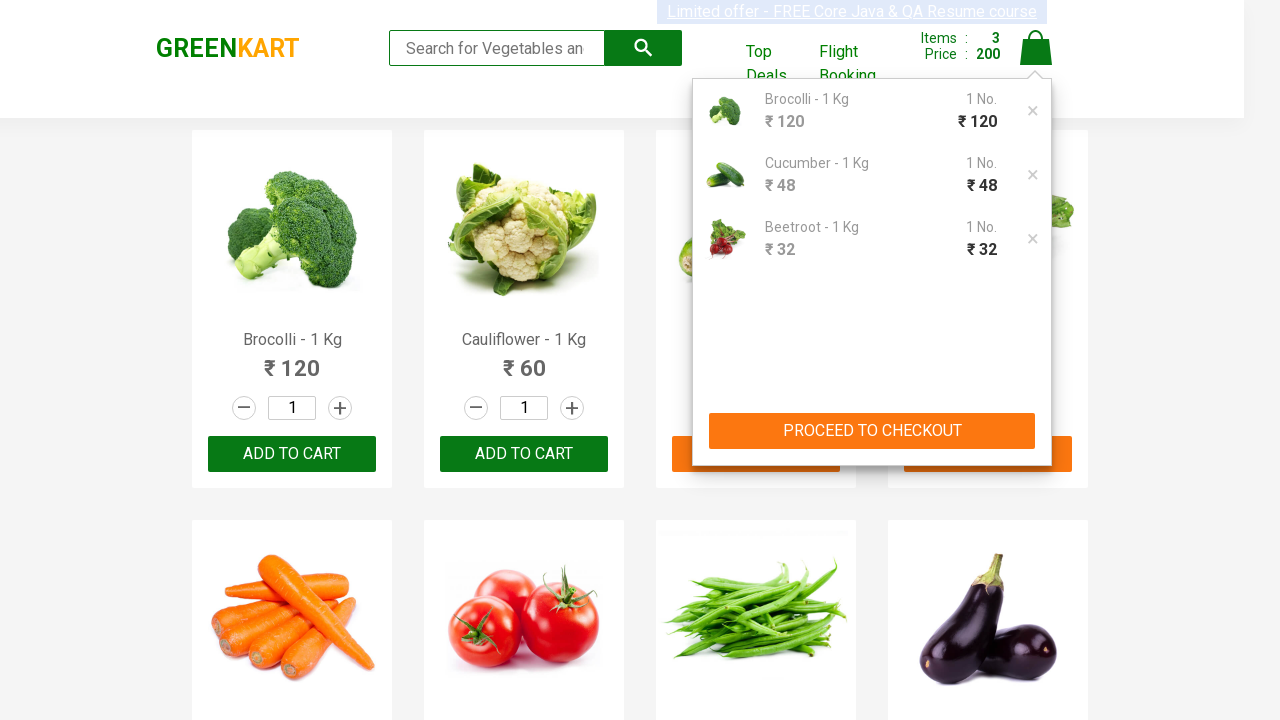

Filled promo code field with 'rahulshettyacademy' on .promoCode
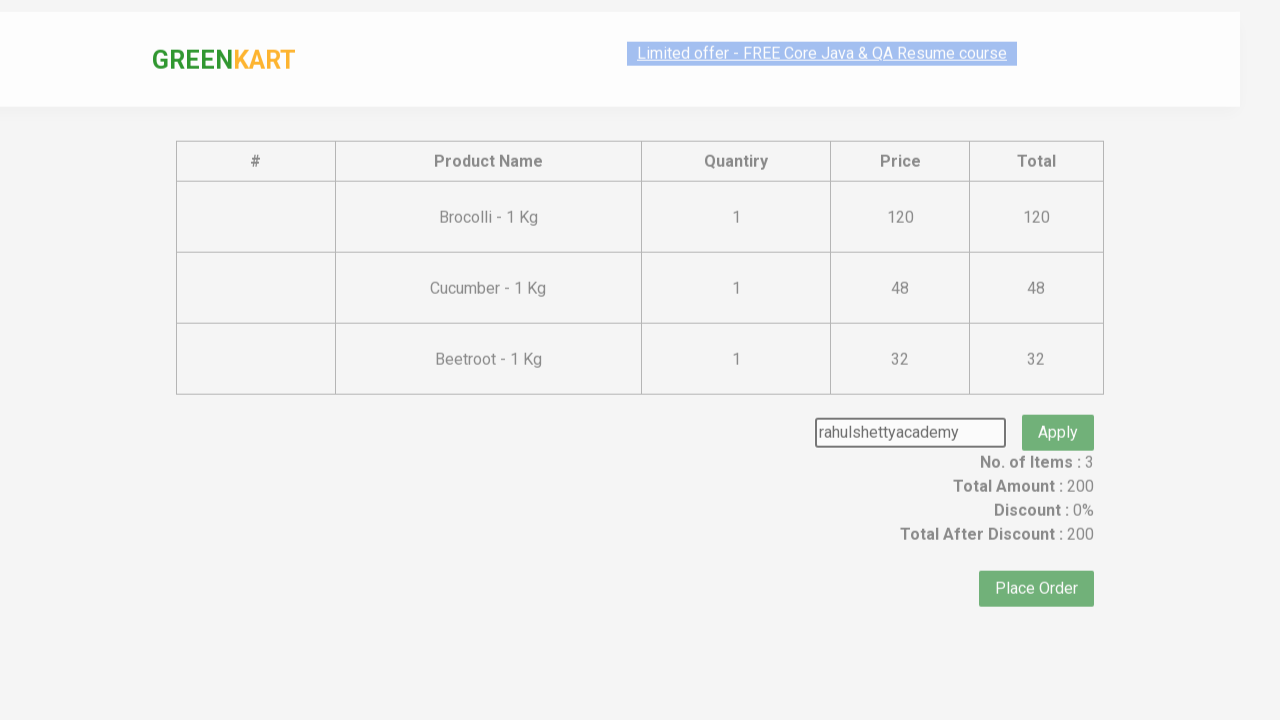

Clicked promo code apply button at (1058, 406) on .promoBtn
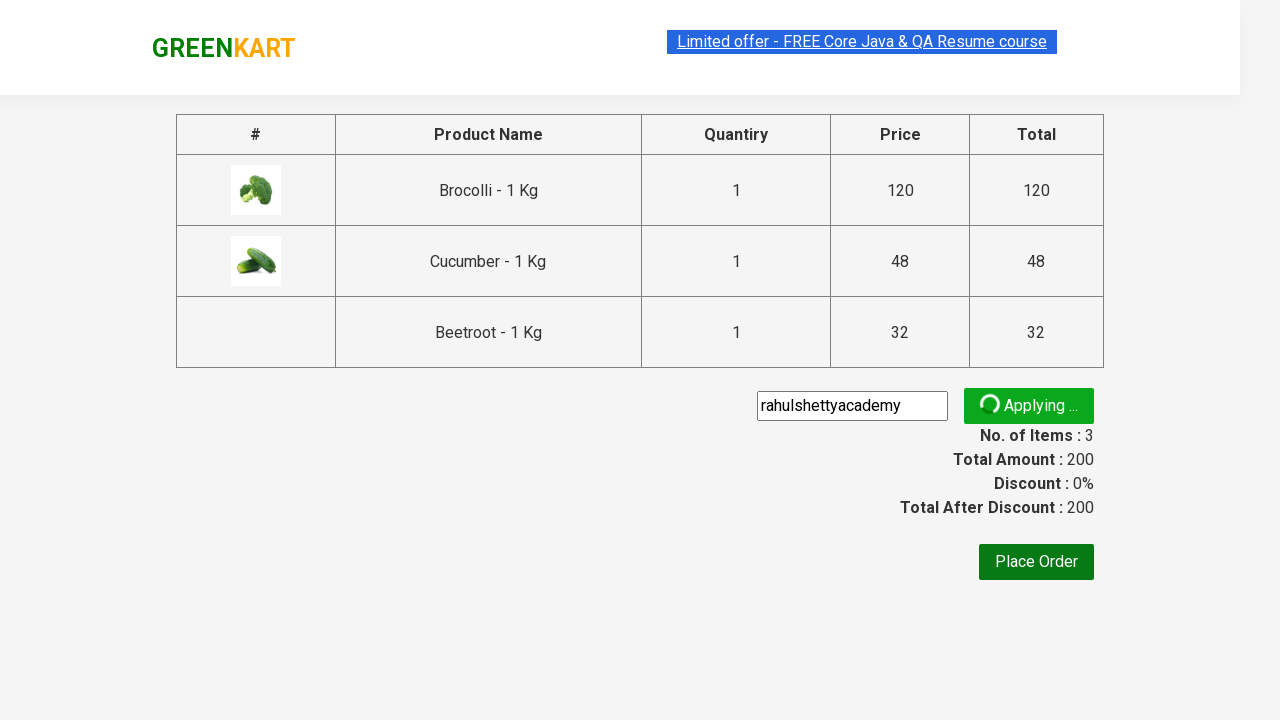

Promo code validation message appeared
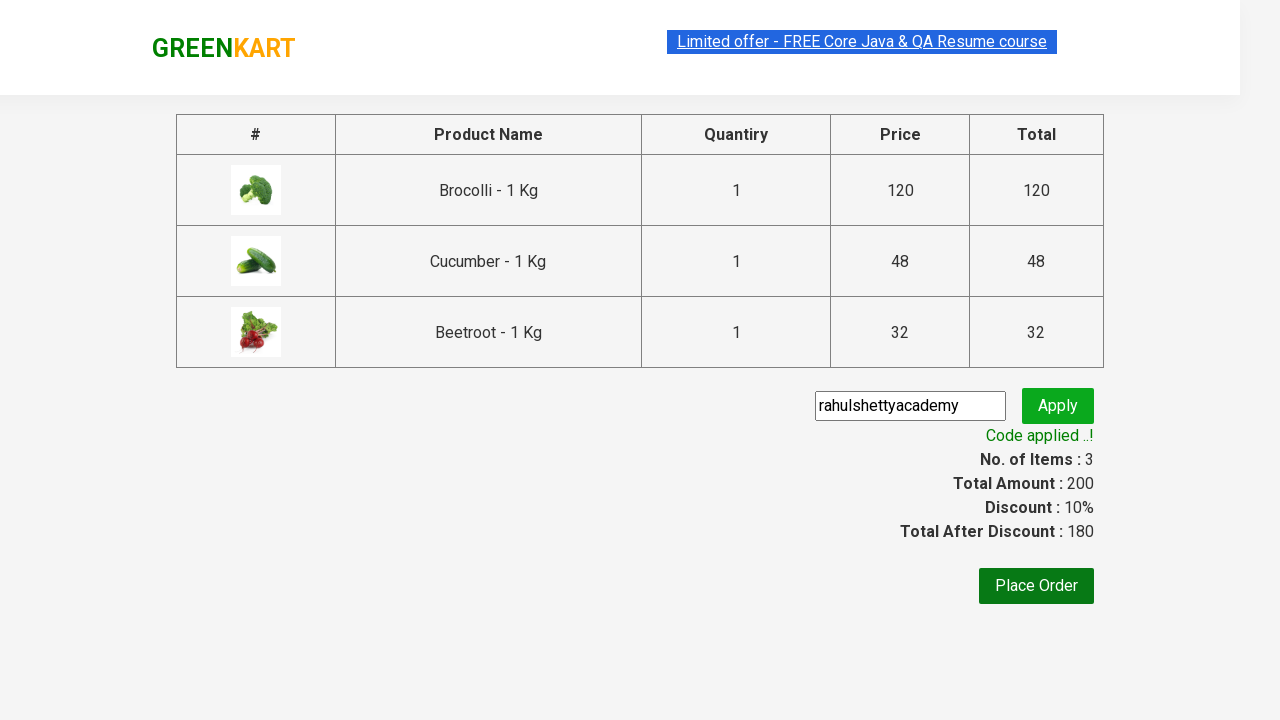

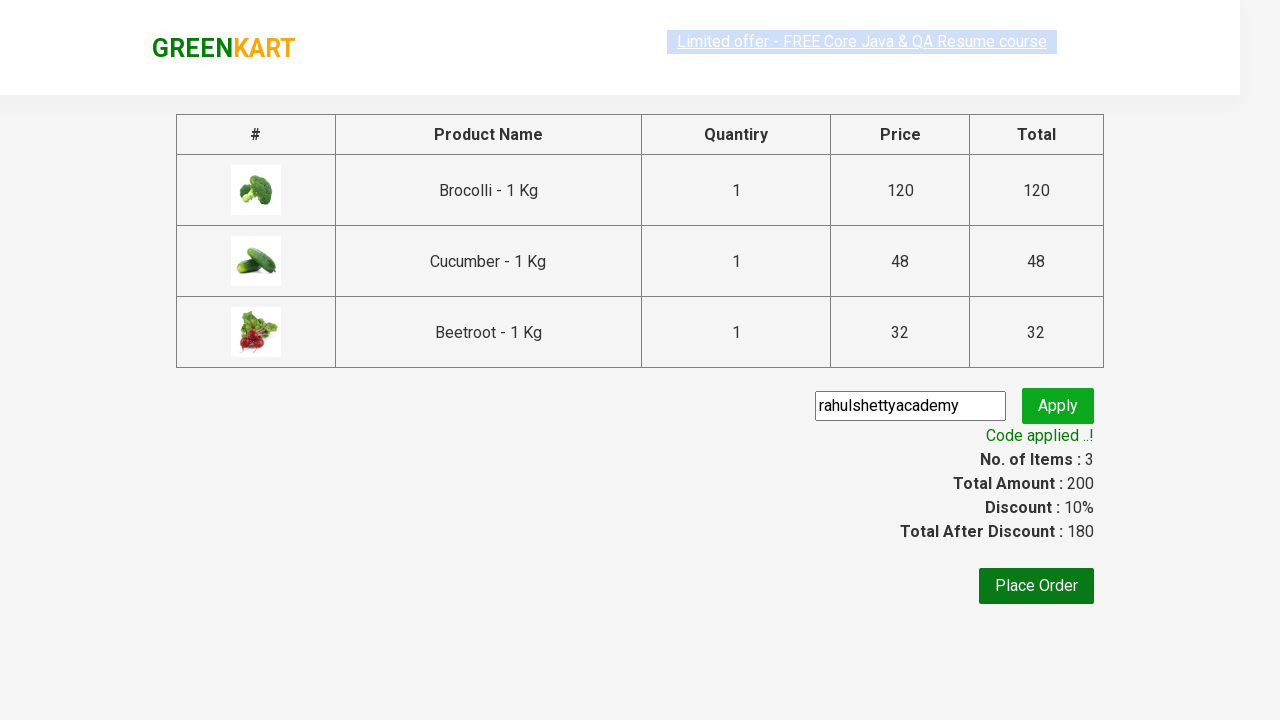